Tests the jQuery UI datepicker widget by opening the calendar, navigating to the next month, and selecting a specific date

Starting URL: https://jqueryui.com/datepicker/

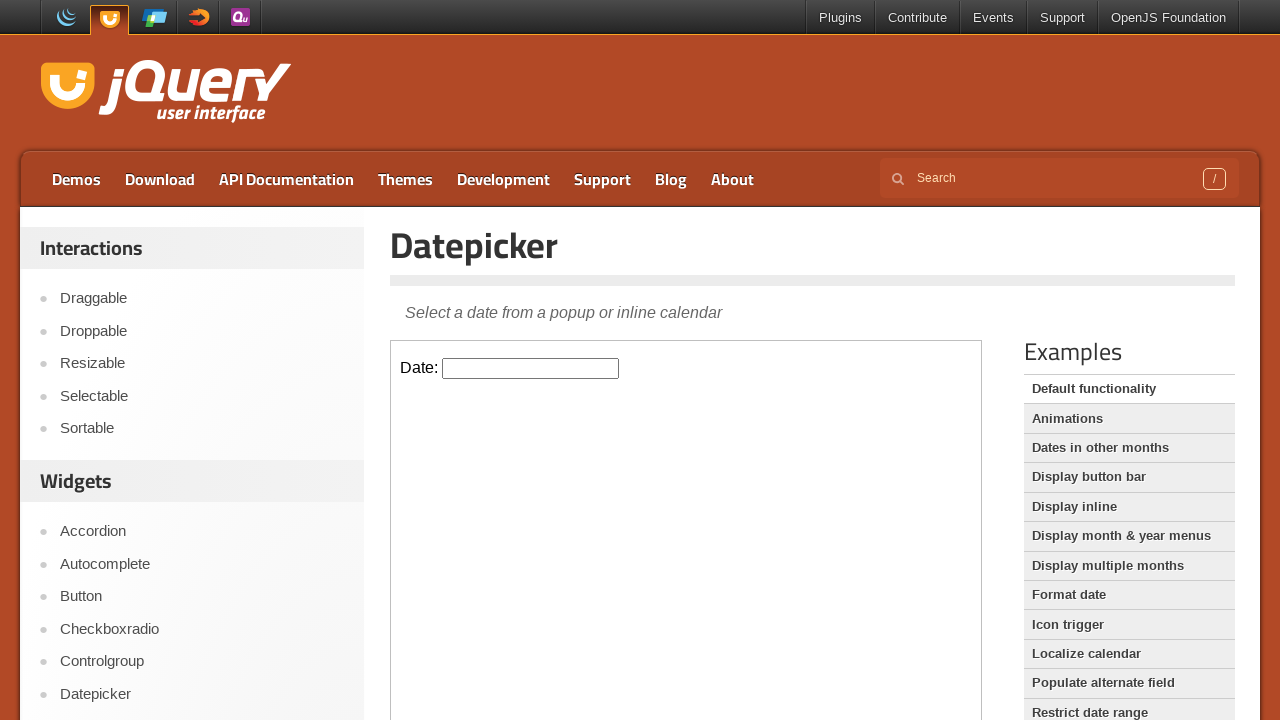

Located the demo iframe containing the datepicker widget
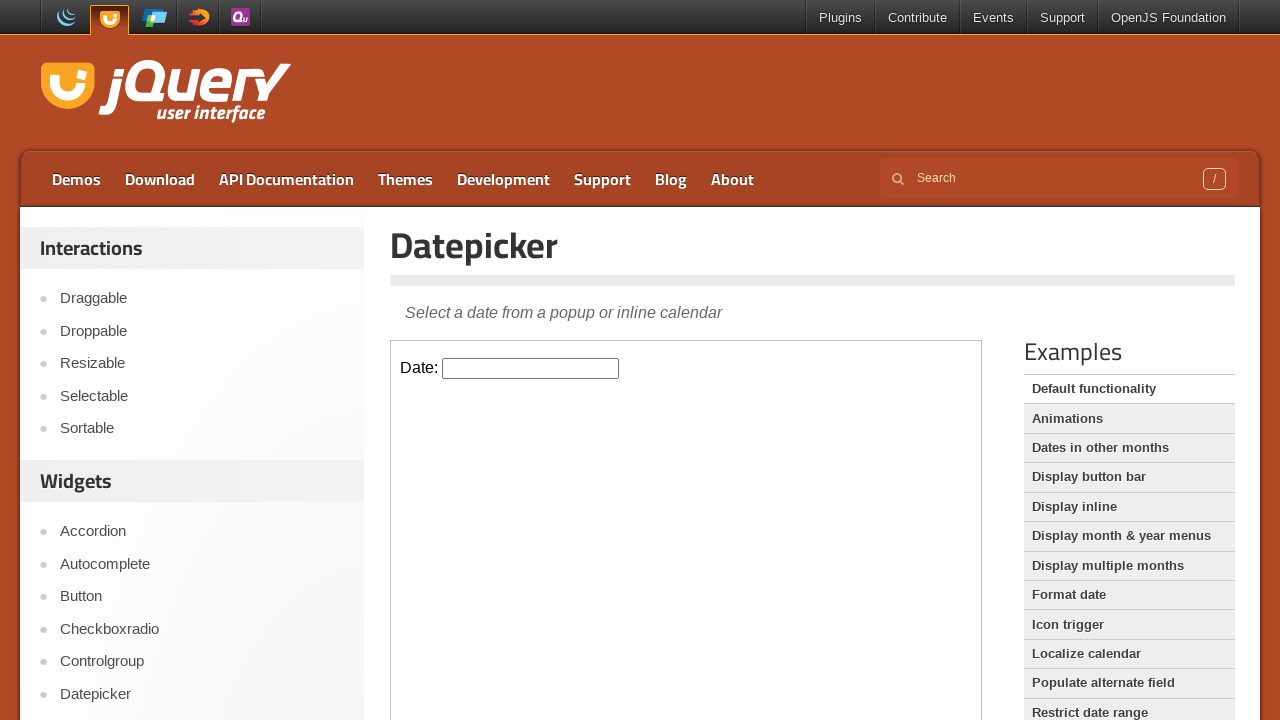

Clicked on the datepicker input field to open the calendar at (531, 368) on iframe.demo-frame >> internal:control=enter-frame >> #datepicker
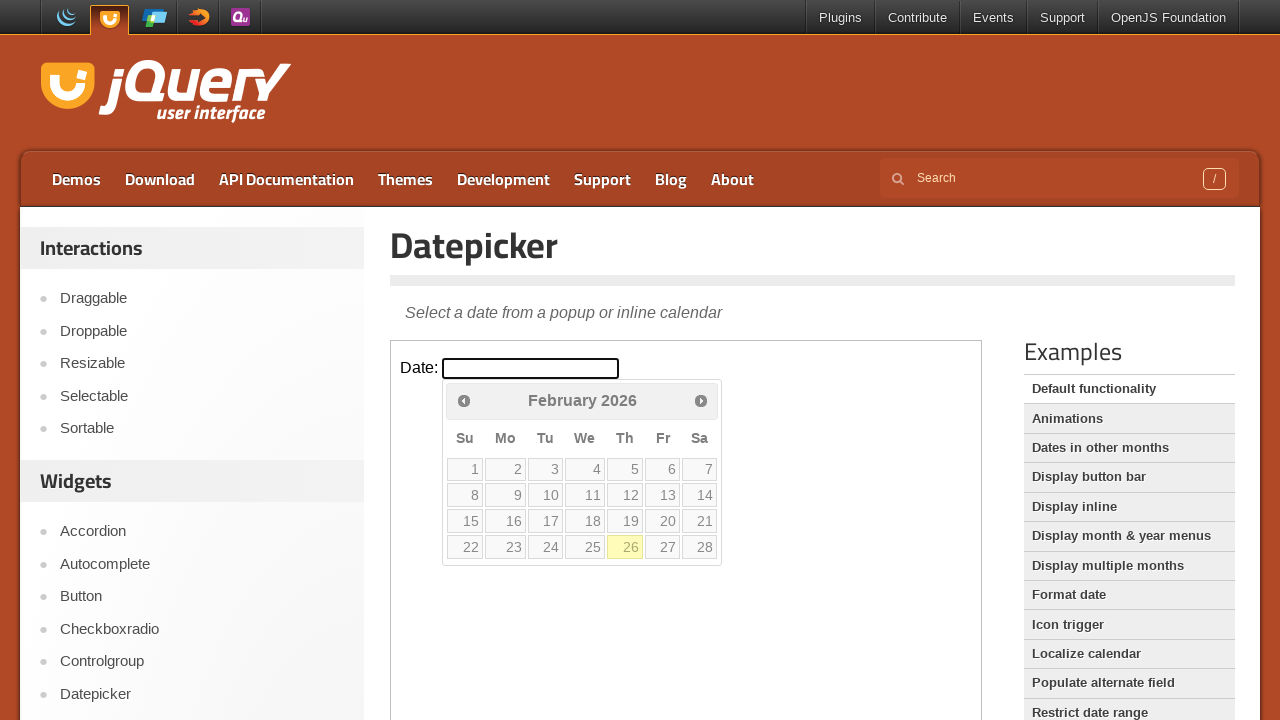

Clicked the next month navigation button to advance the calendar at (701, 400) on iframe.demo-frame >> internal:control=enter-frame >> span.ui-icon.ui-icon-circle
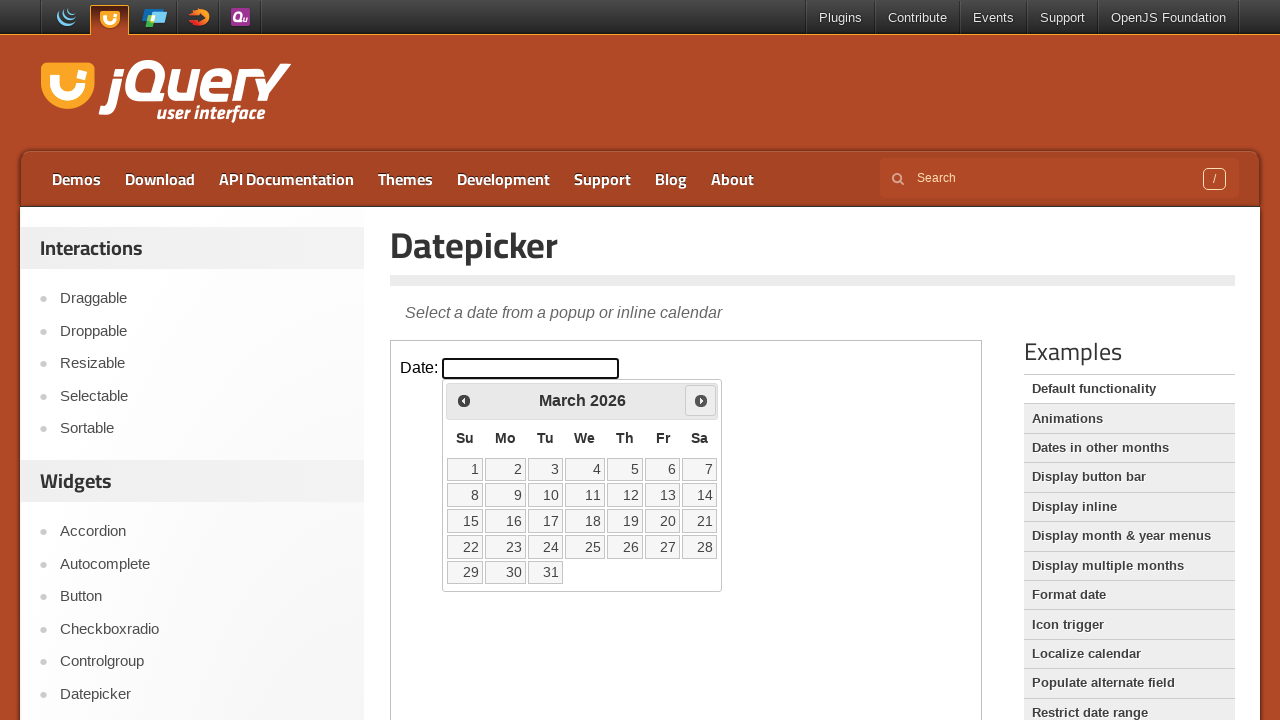

Selected day 22 from the calendar at (465, 547) on iframe.demo-frame >> internal:control=enter-frame >> a:text('22')
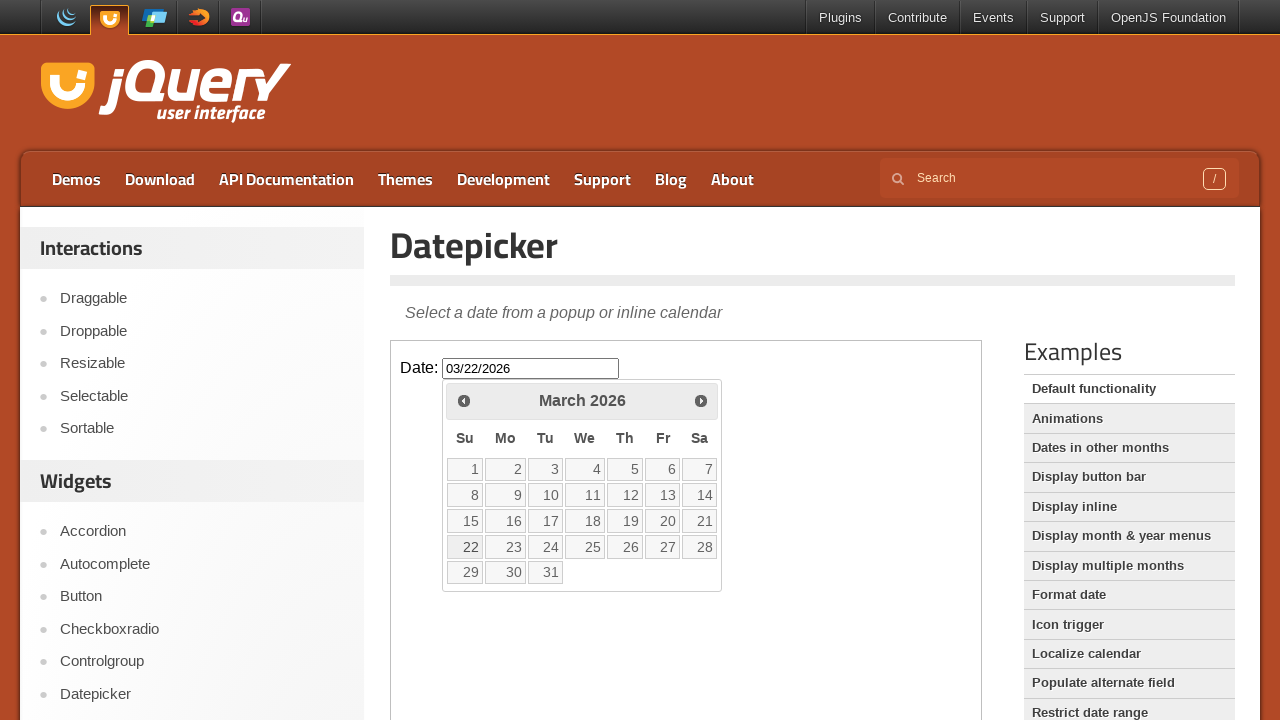

Retrieved the selected date value: 03/22/2026
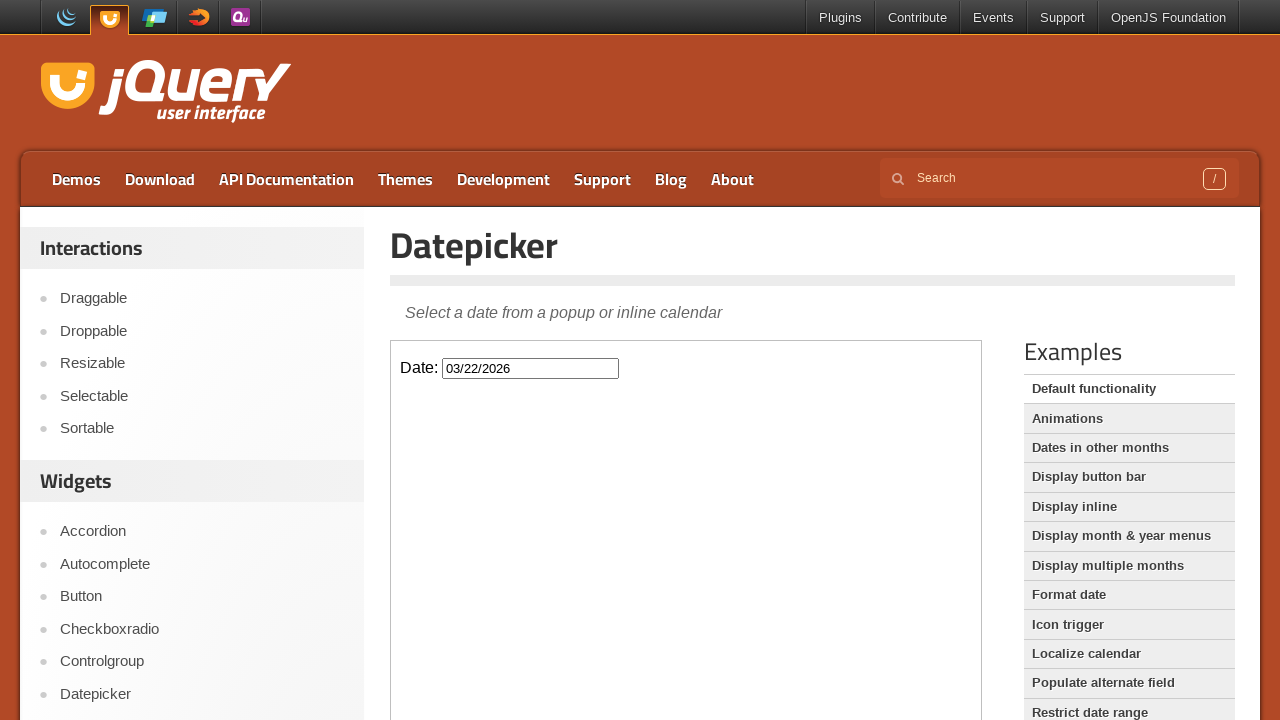

Printed the selected date: 03/22/2026
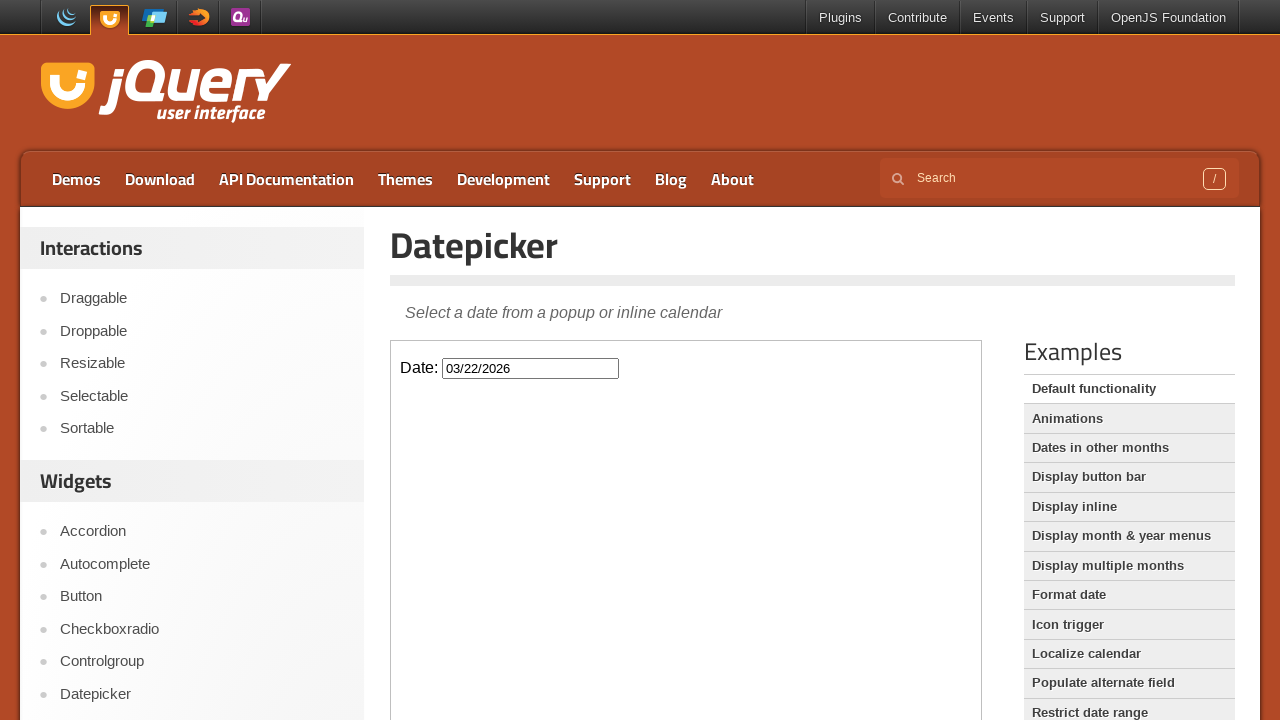

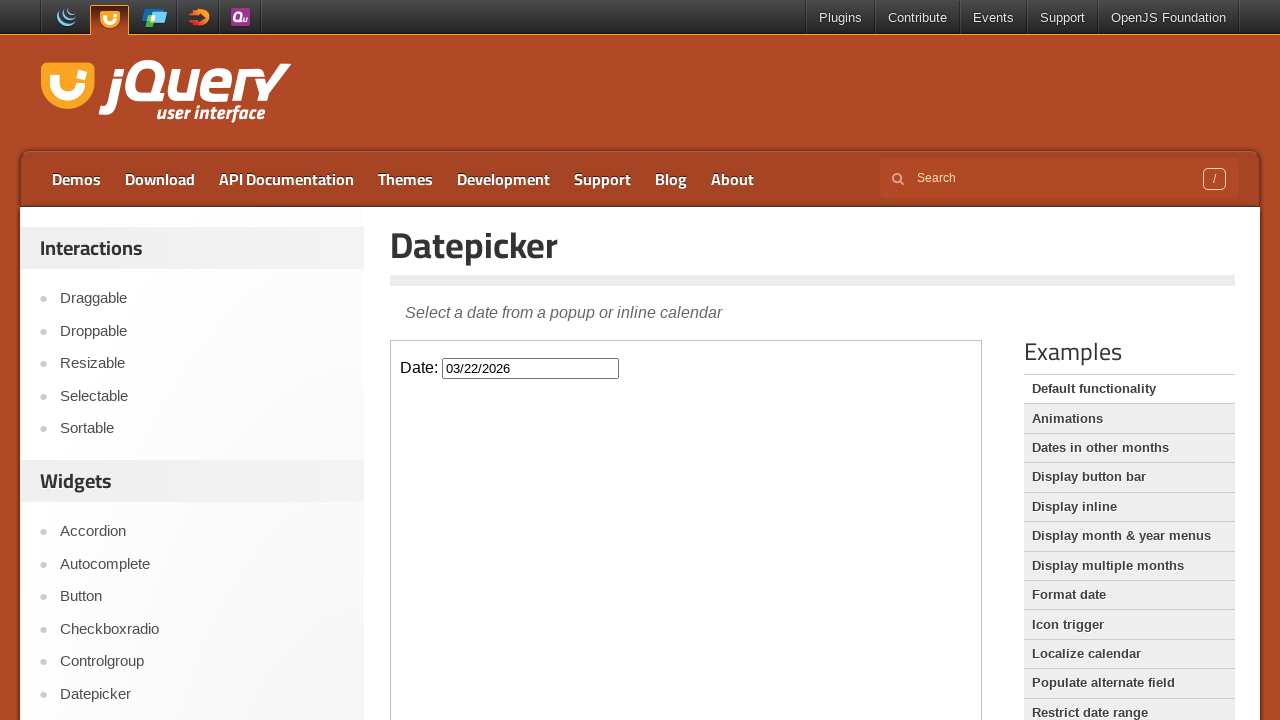